Tests AJAX functionality by clicking a button that triggers an AJAX request, waiting for the response label to appear, and then clicking on the label text.

Starting URL: http://www.uitestingplayground.com/ajax

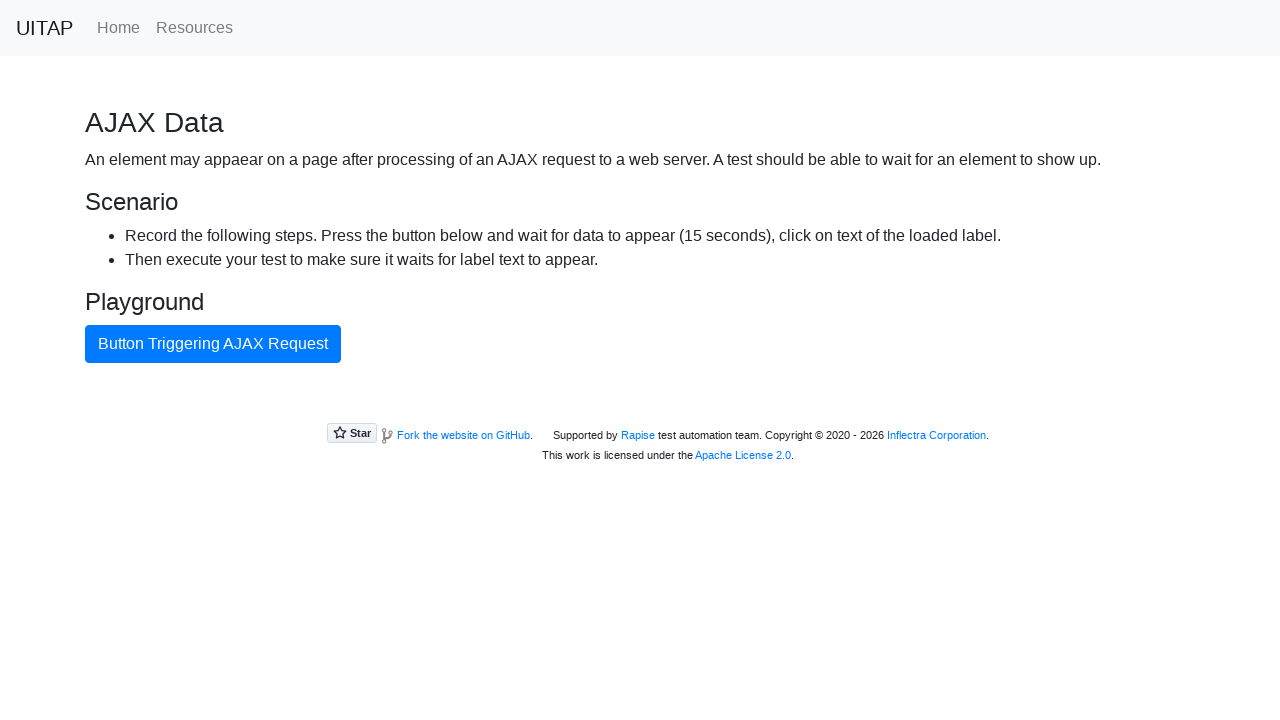

Navigated to AJAX test playground
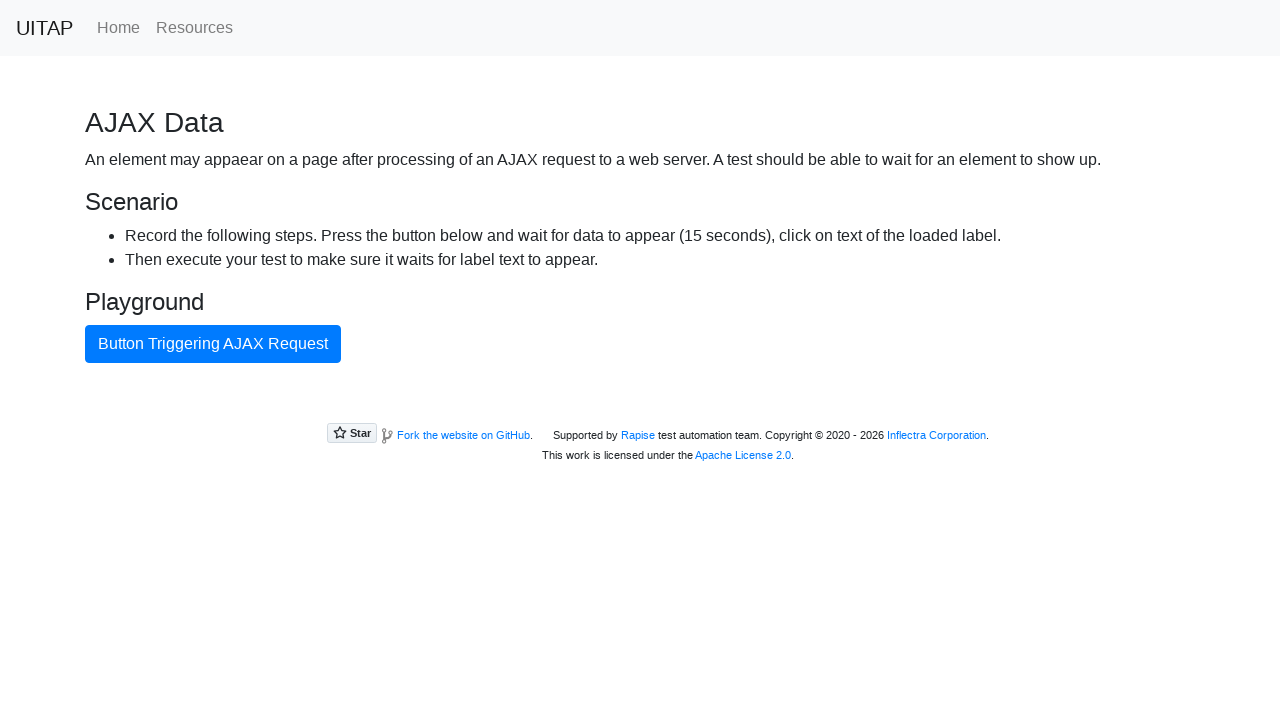

Clicked AJAX button to trigger request at (213, 344) on #ajaxButton
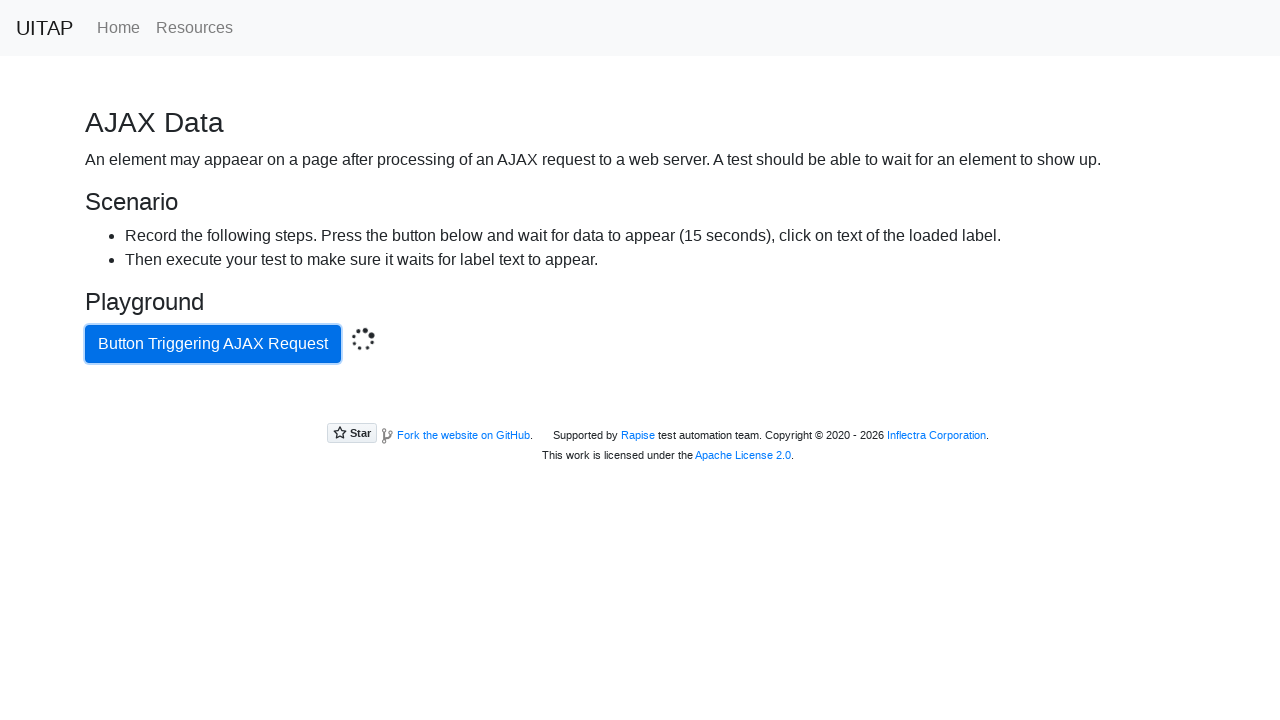

AJAX response received - label appeared
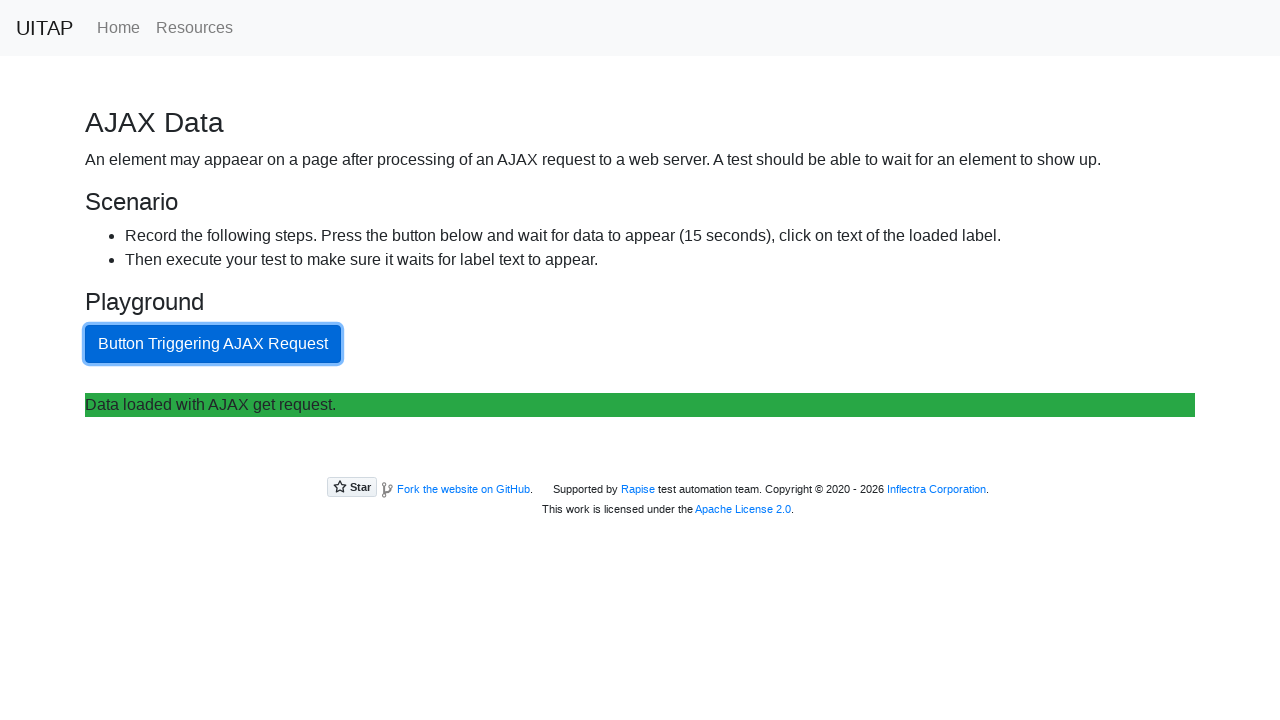

Clicked on the response label at (640, 405) on .bg-success
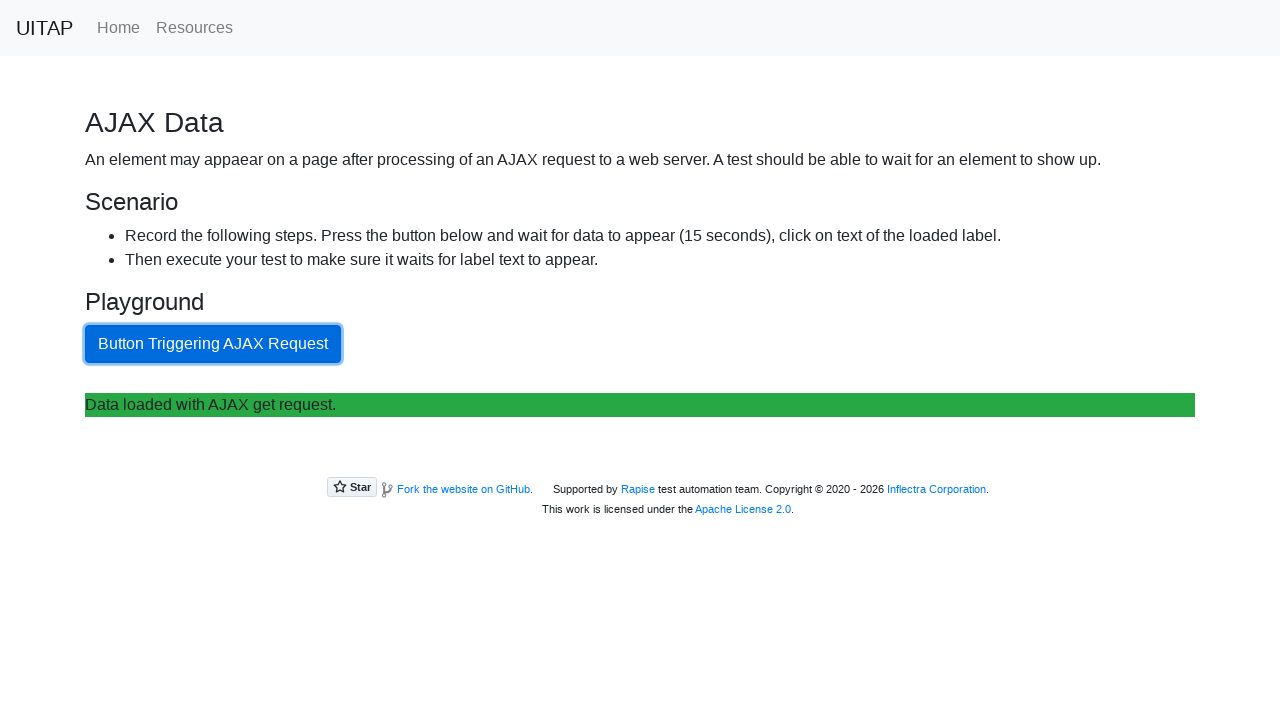

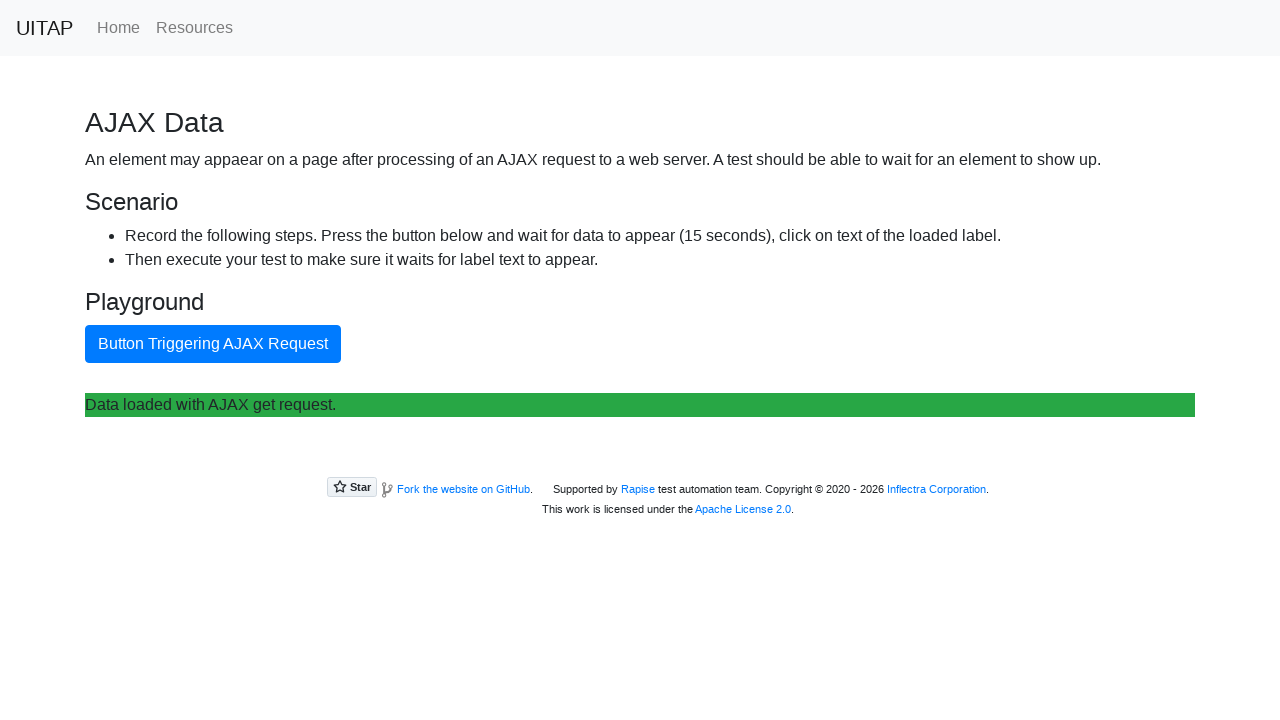